Tests that the toggle all checkbox updates its state when individual items are completed or uncompleted

Starting URL: https://demo.playwright.dev/todomvc

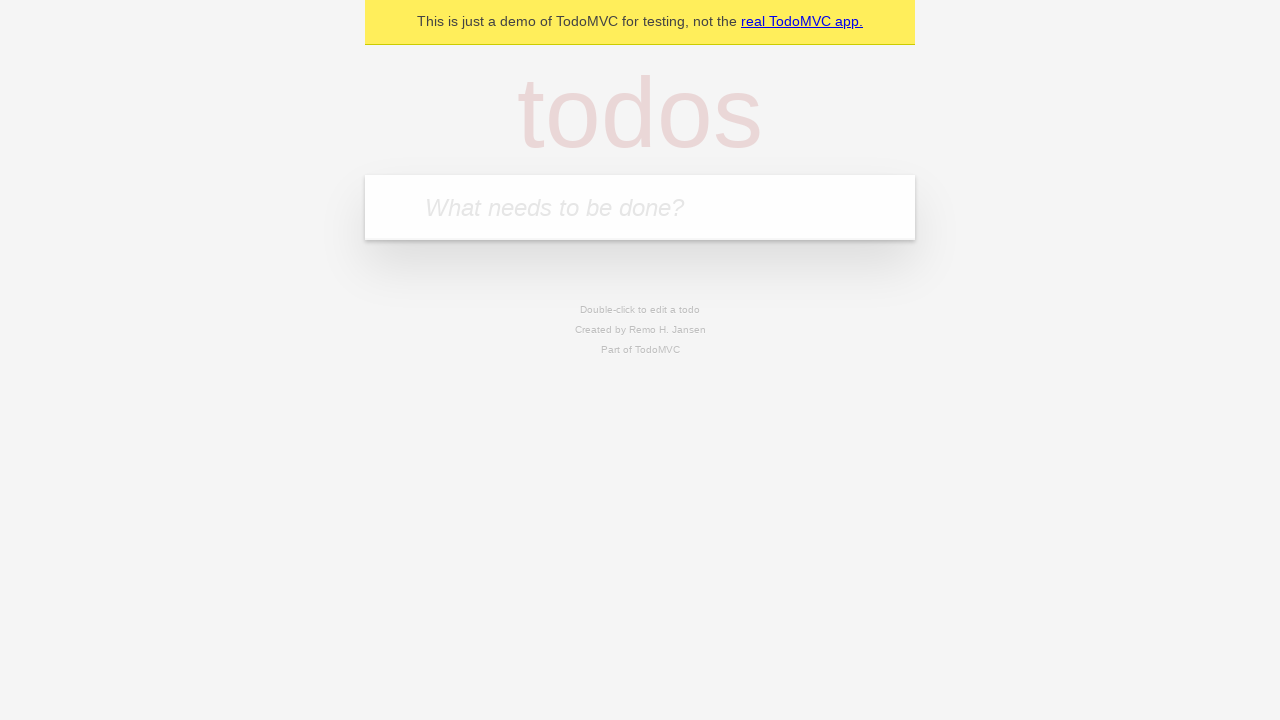

Filled todo input with 'buy some cheese' on internal:attr=[placeholder="What needs to be done?"i]
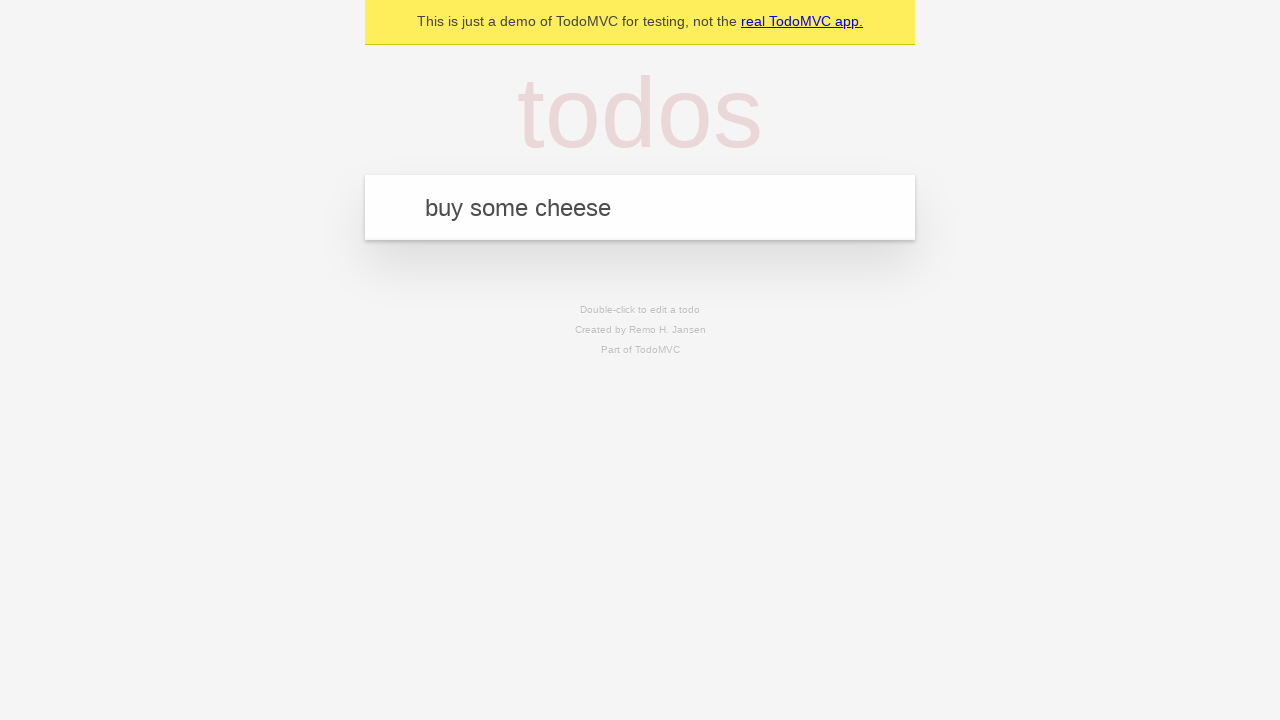

Pressed Enter to create first todo on internal:attr=[placeholder="What needs to be done?"i]
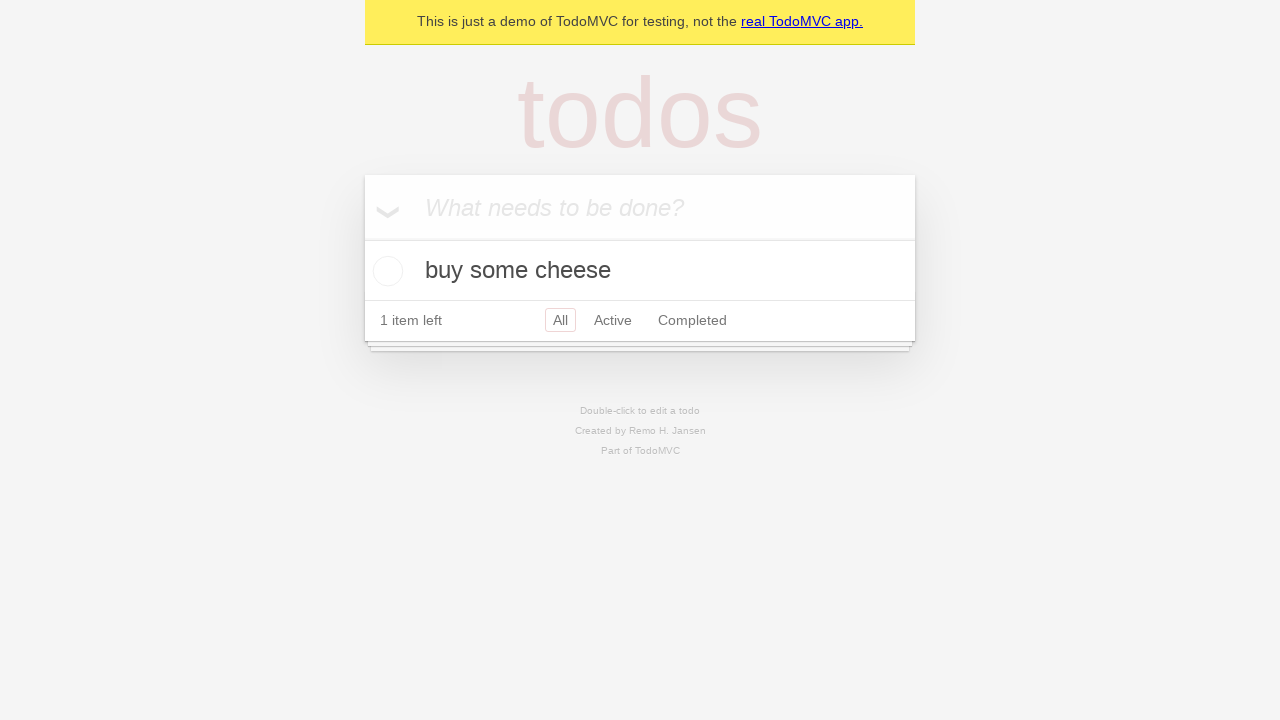

Filled todo input with 'feed the cat' on internal:attr=[placeholder="What needs to be done?"i]
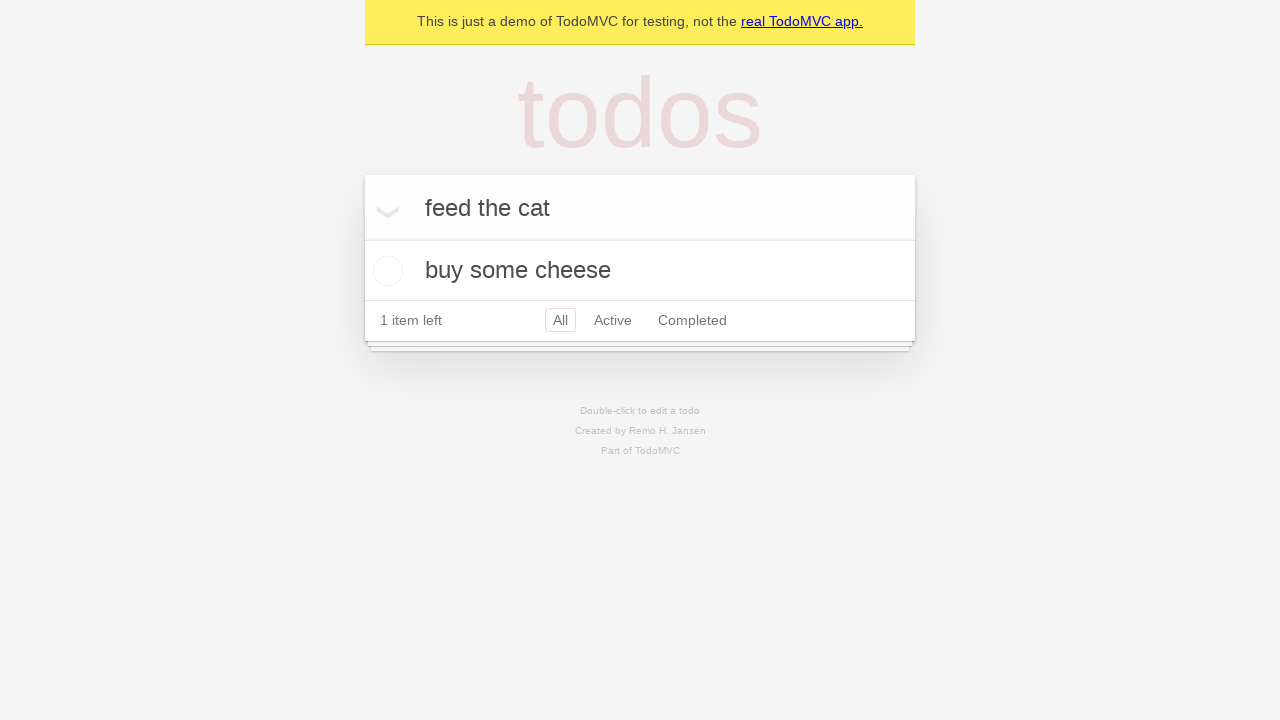

Pressed Enter to create second todo on internal:attr=[placeholder="What needs to be done?"i]
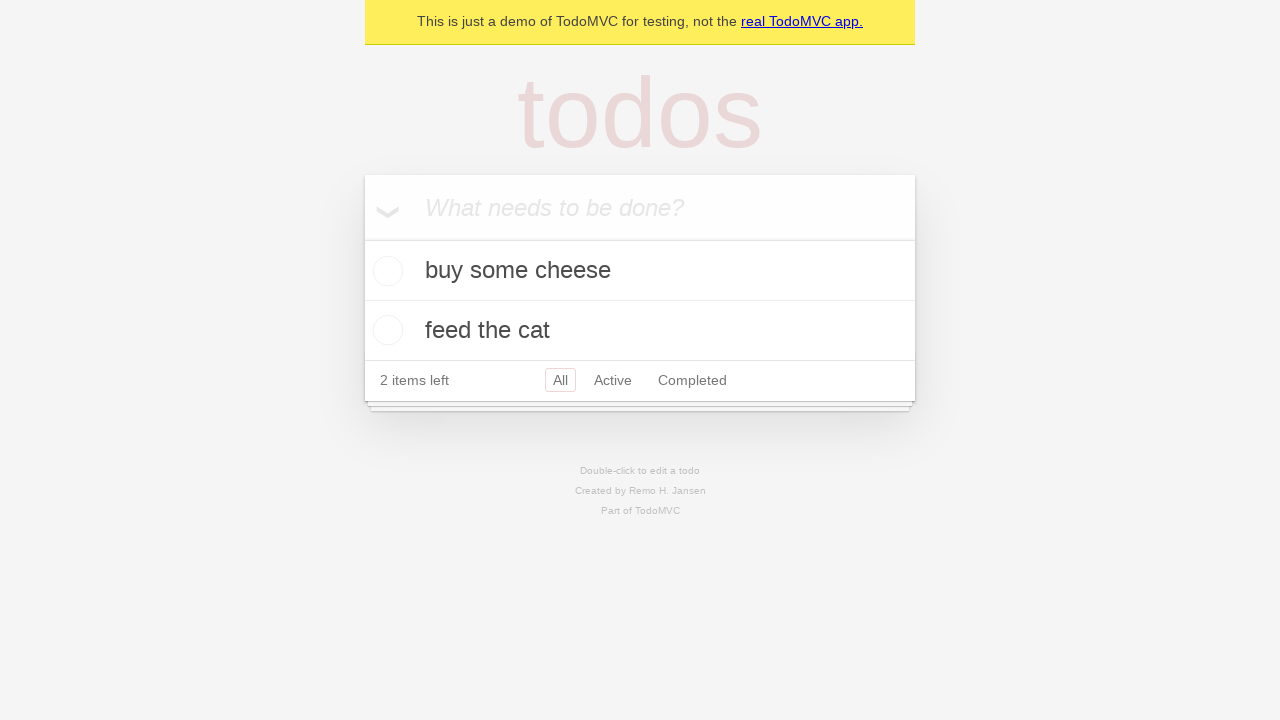

Filled todo input with 'book a doctors appointment' on internal:attr=[placeholder="What needs to be done?"i]
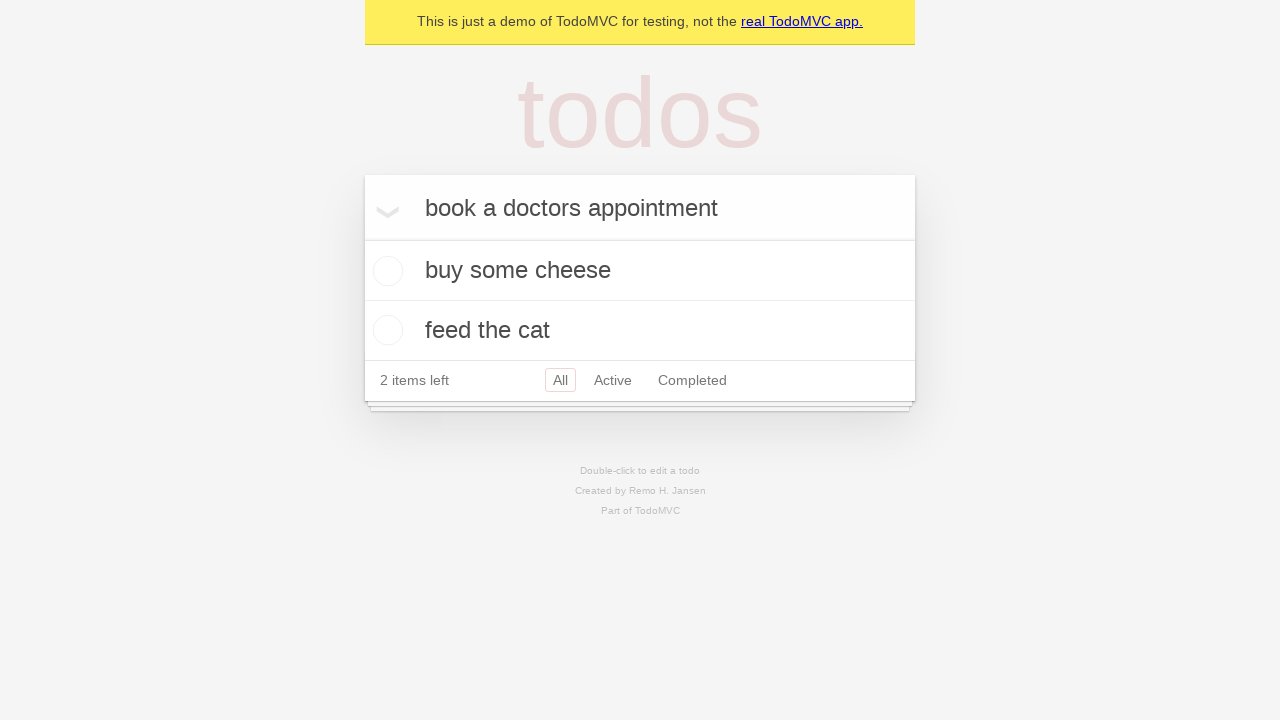

Pressed Enter to create third todo on internal:attr=[placeholder="What needs to be done?"i]
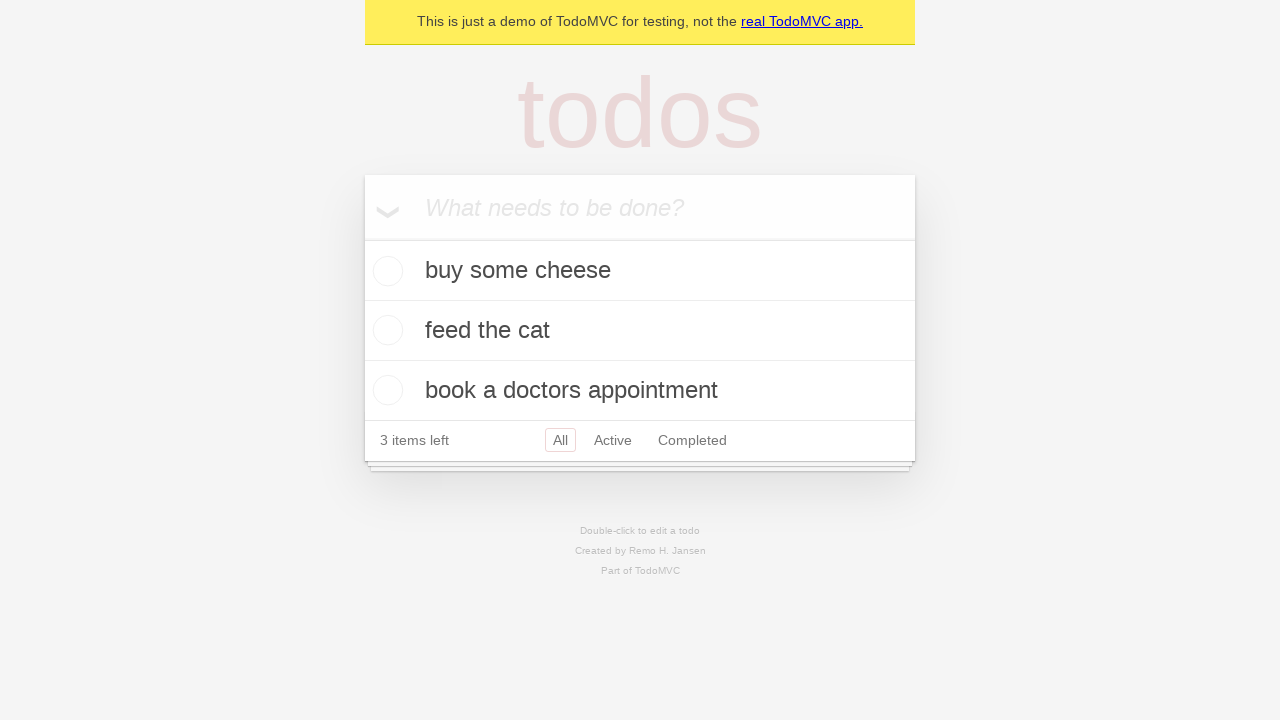

Checked toggle all checkbox to mark all todos as complete at (362, 238) on internal:label="Mark all as complete"i
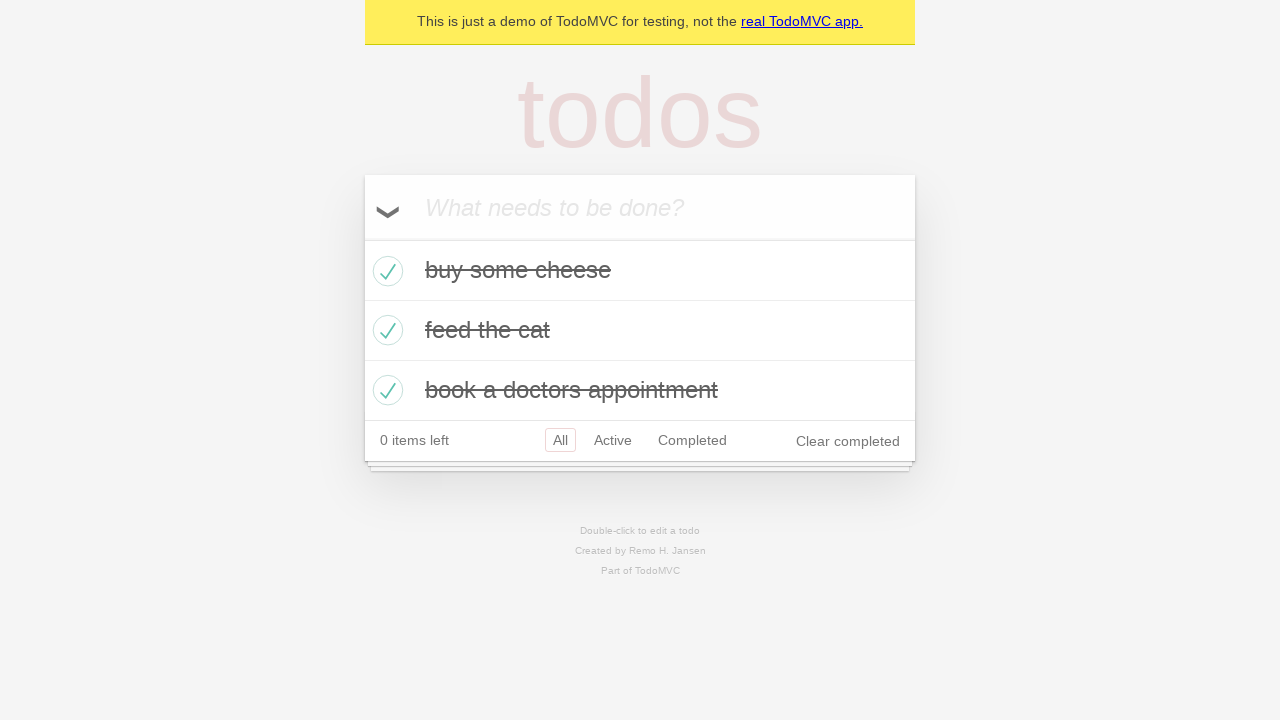

Unchecked first todo item at (385, 271) on internal:testid=[data-testid="todo-item"s] >> nth=0 >> internal:role=checkbox
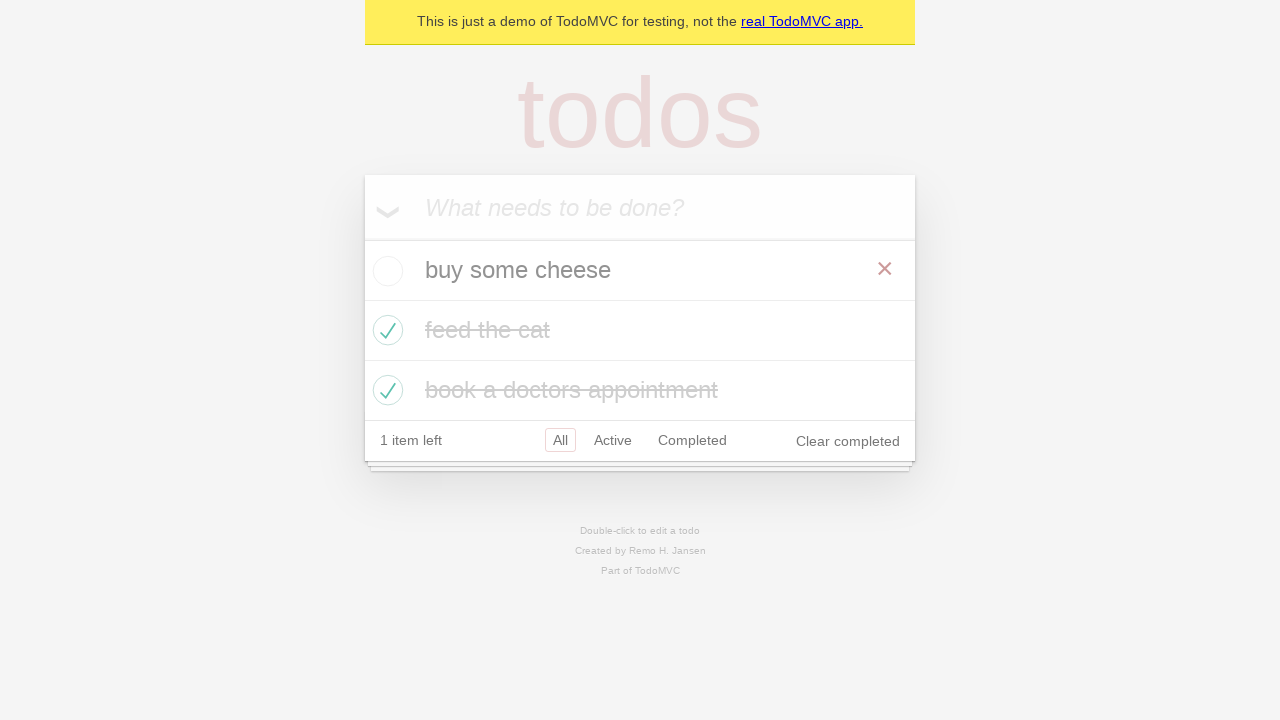

Checked first todo item again at (385, 271) on internal:testid=[data-testid="todo-item"s] >> nth=0 >> internal:role=checkbox
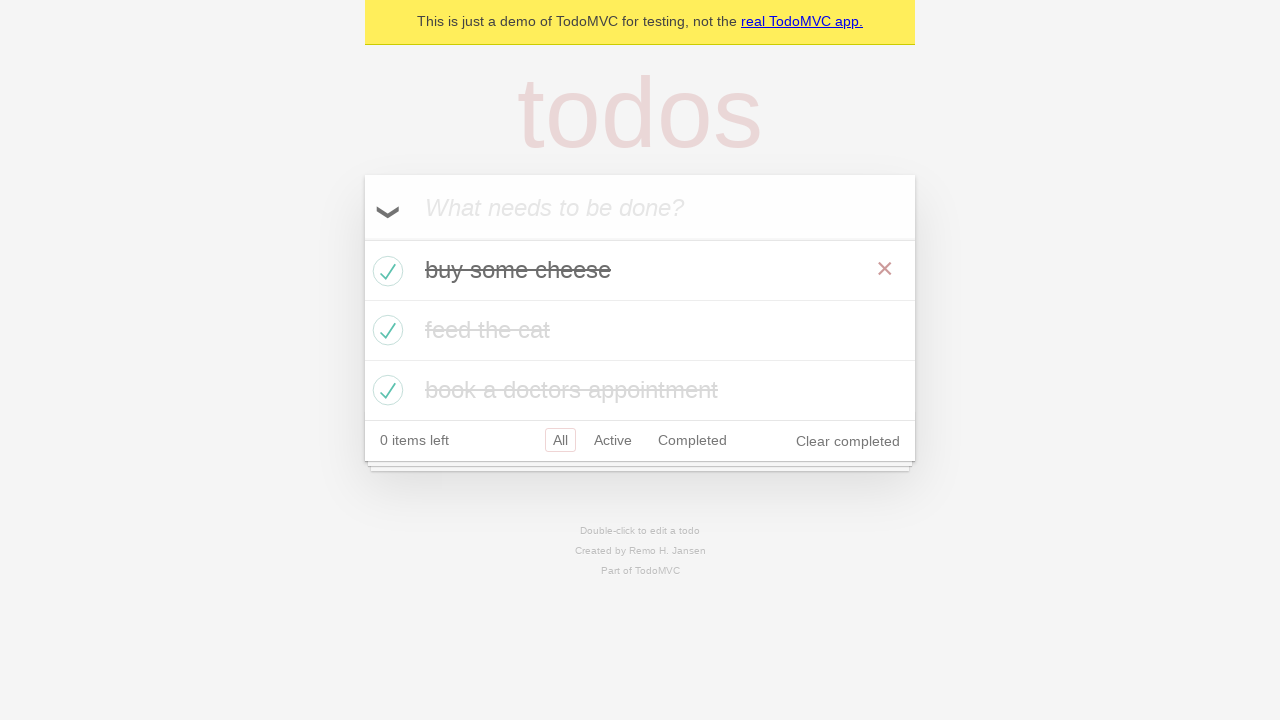

Waited for todo item state update
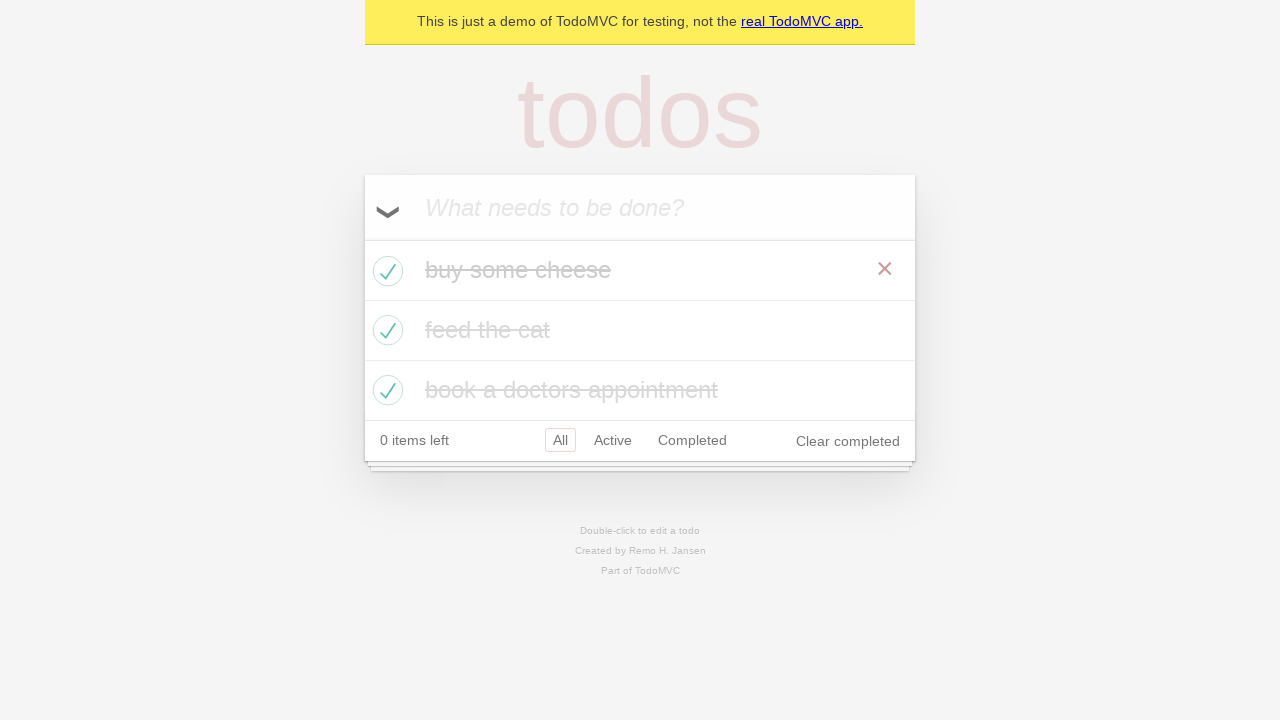

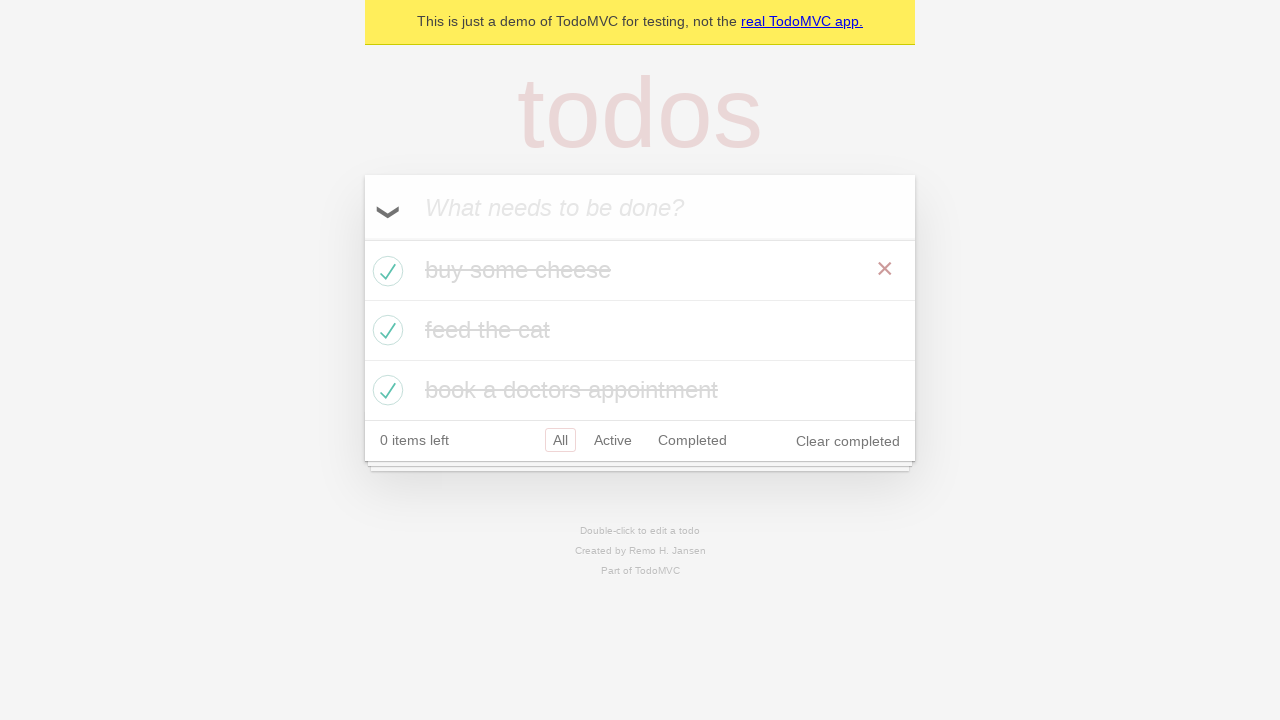